Tests dynamic enabling of an input field by clicking the Enable button and verifying the input becomes enabled

Starting URL: http://the-internet.herokuapp.com/dynamic_controls

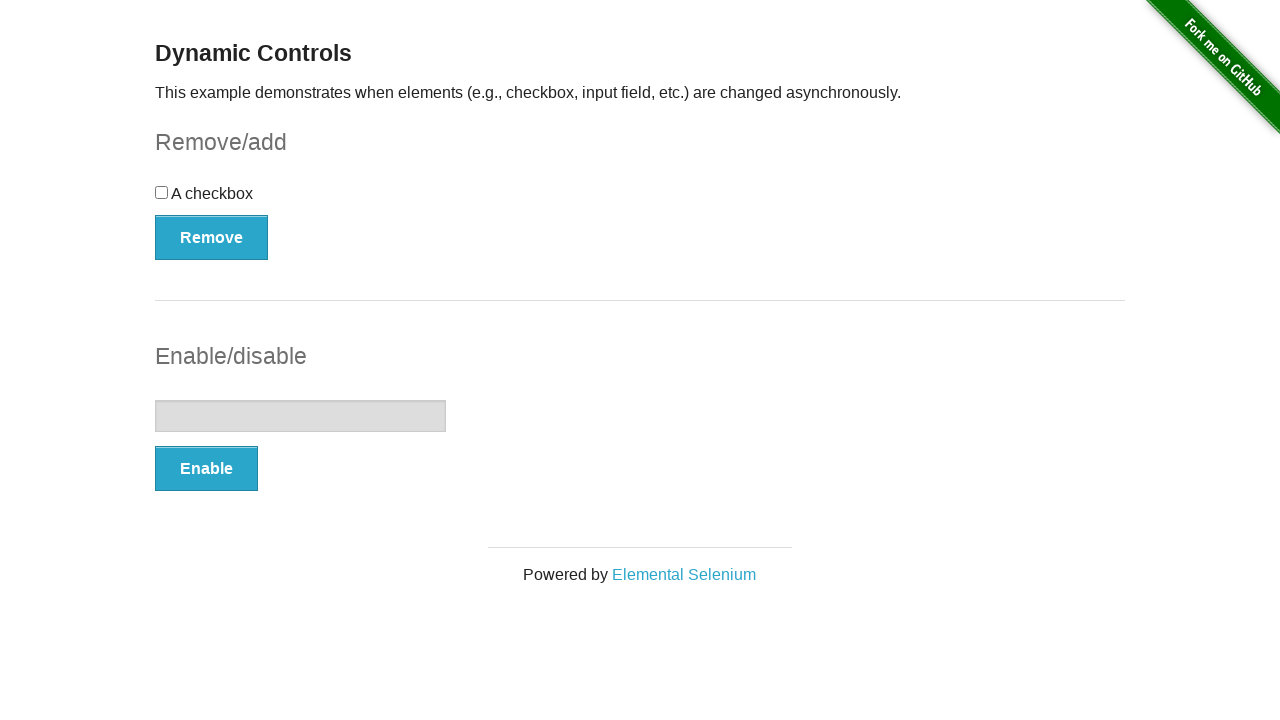

Verified input field is initially disabled
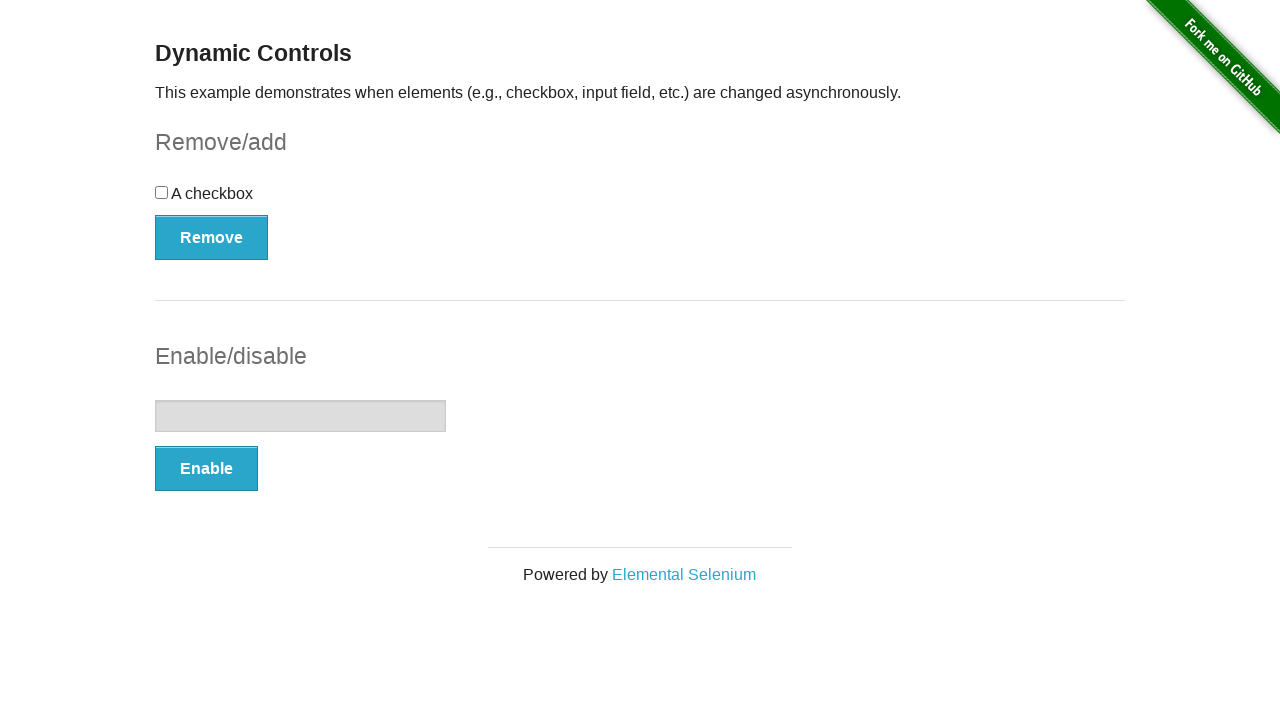

Clicked the Enable button at (206, 469) on text='Enable'
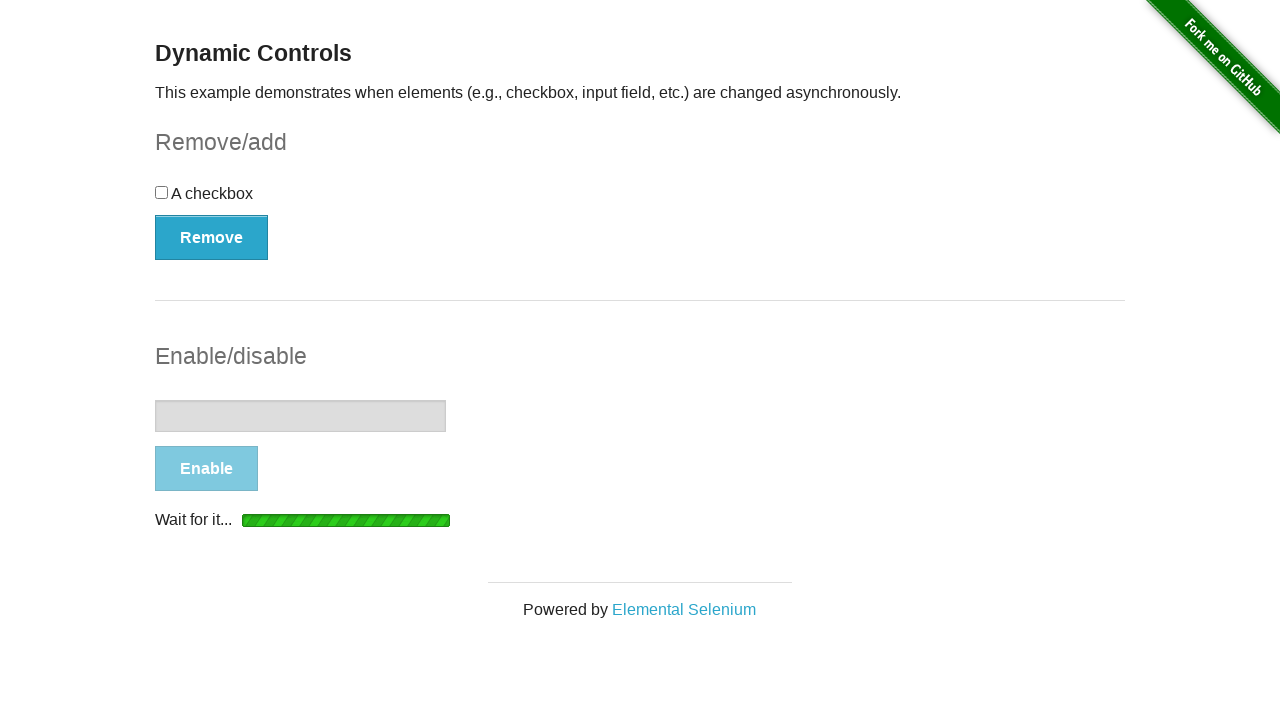

Waited for input field to become enabled
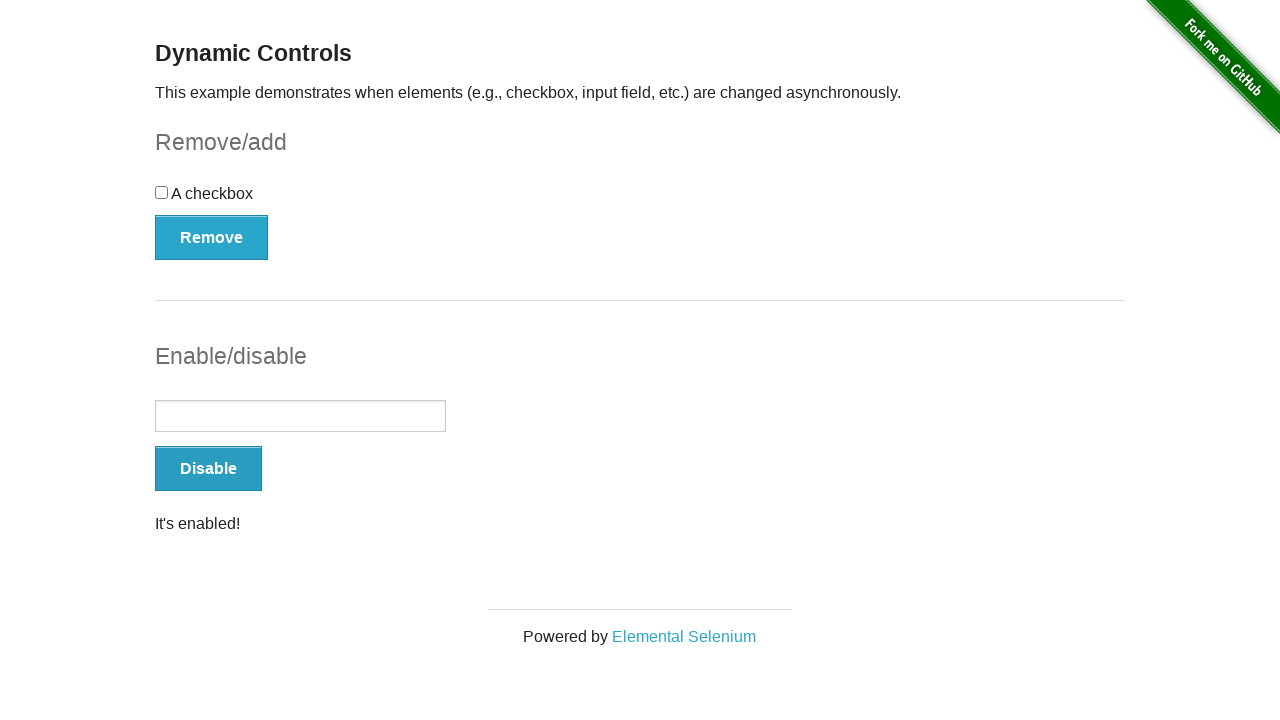

Verified input field is now enabled
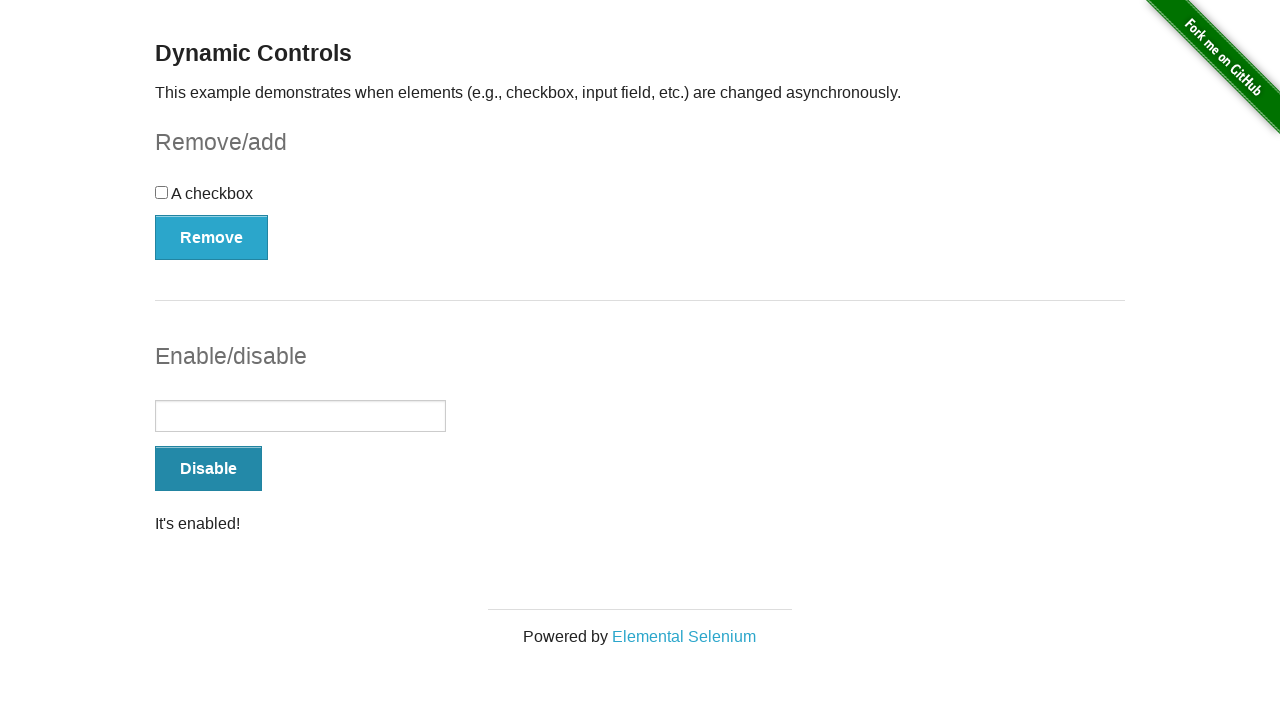

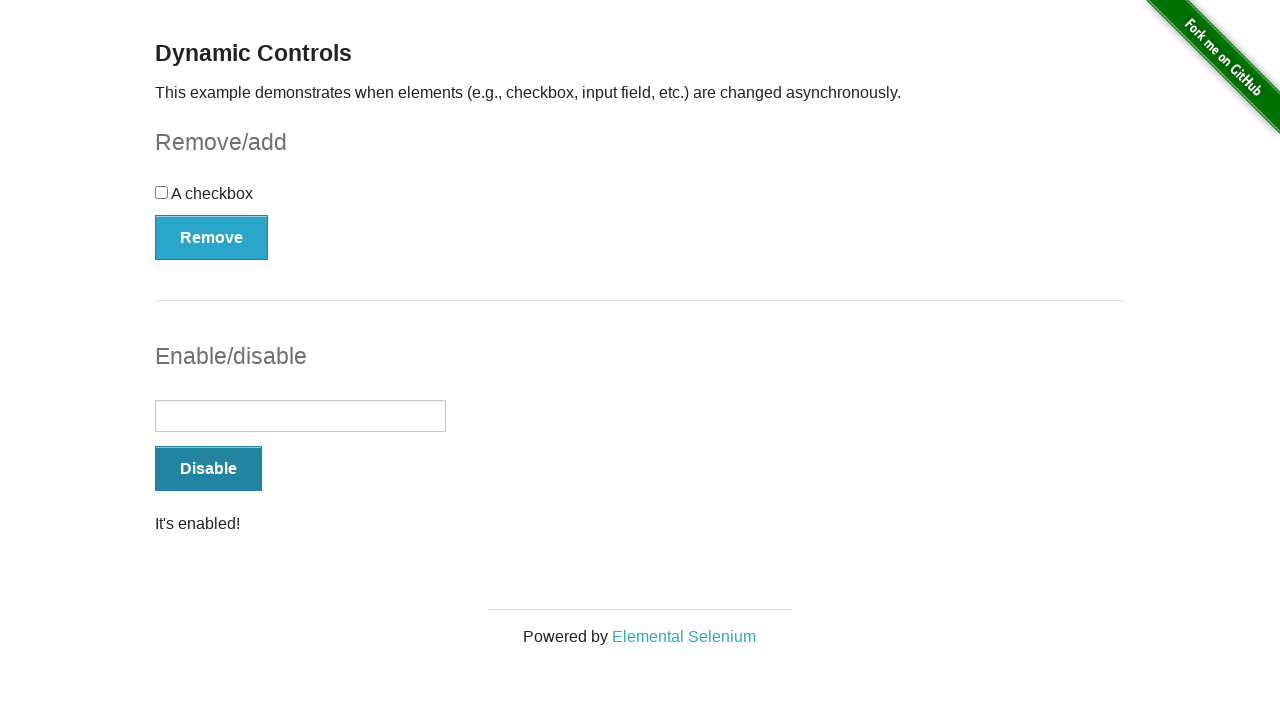